Tests JavaScript prompt functionality by clicking a button that triggers a prompt, entering text, and verifying the result

Starting URL: https://automationfc.github.io/basic-form/index.html

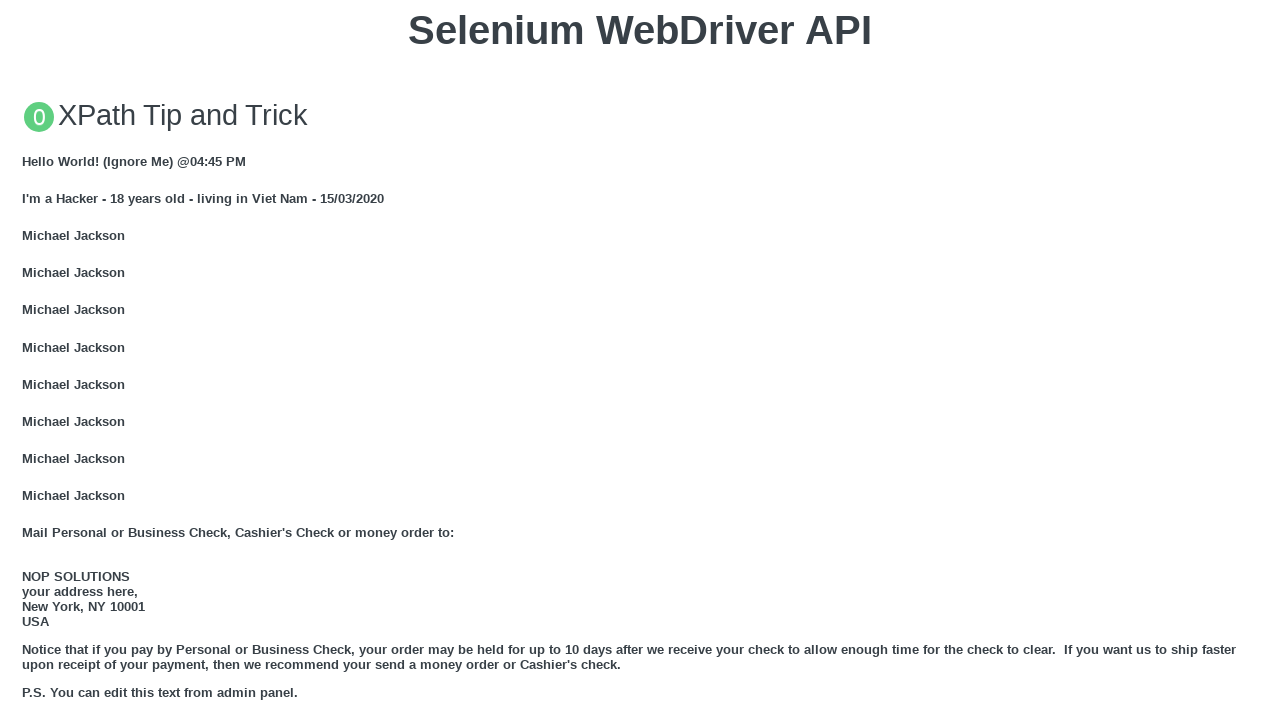

Set up dialog handler to accept prompt with text 'Quintus test'
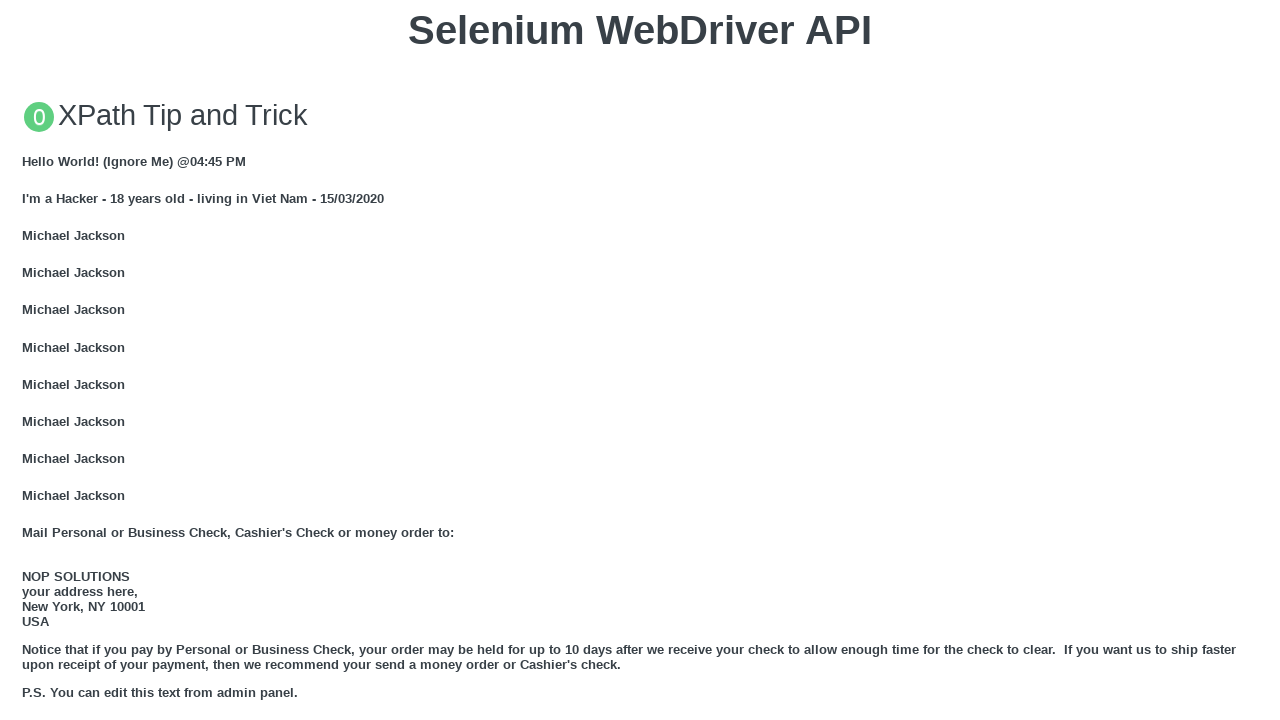

Clicked button to trigger JavaScript prompt at (640, 360) on xpath=//button[text()='Click for JS Prompt']
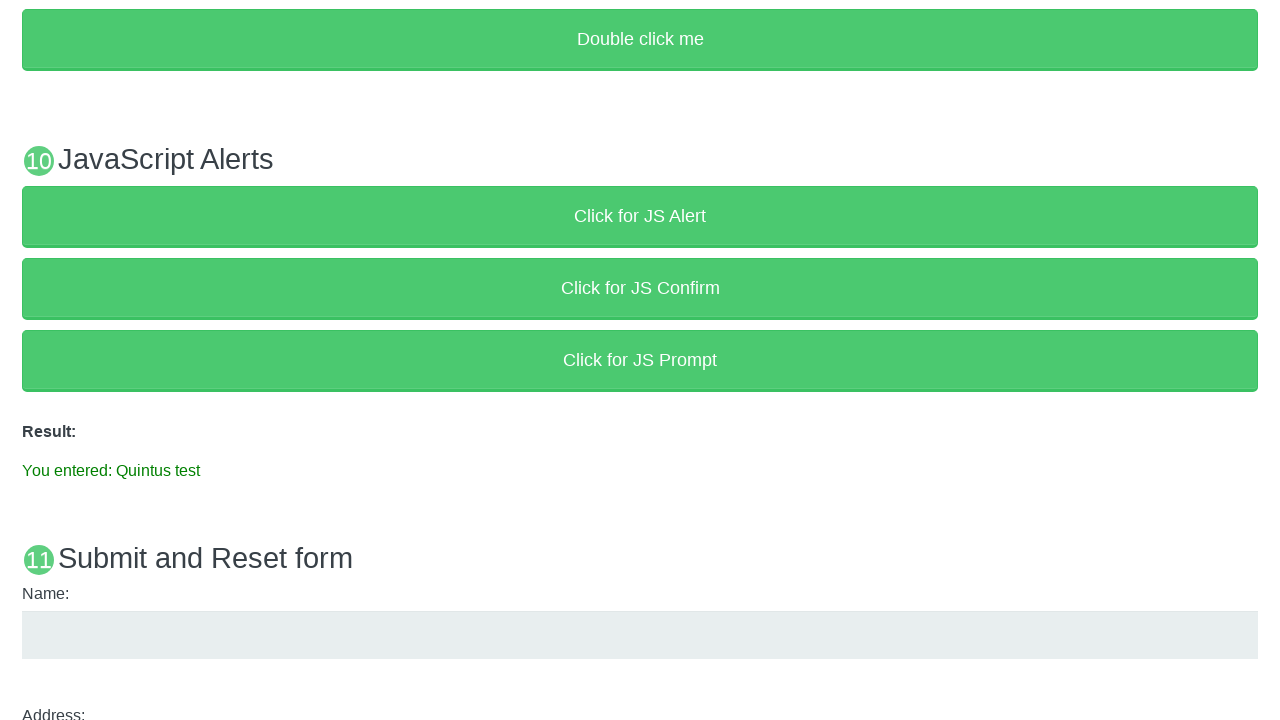

Waited for result paragraph to appear
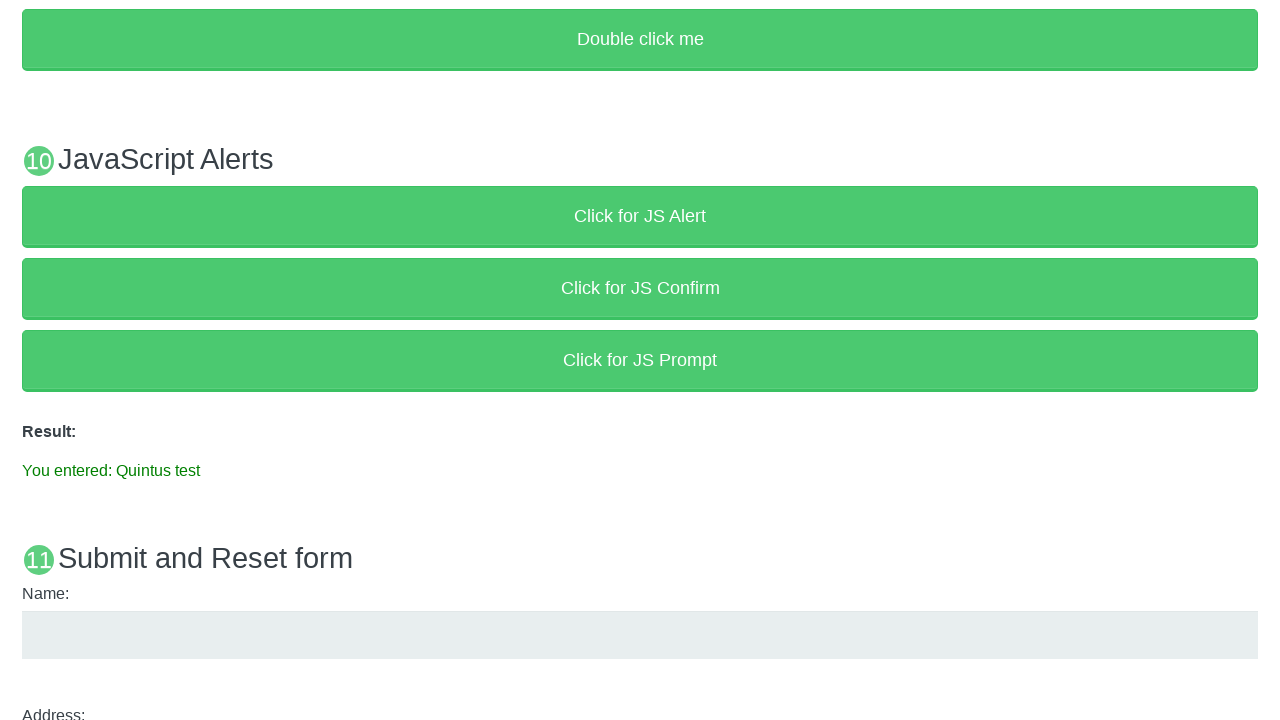

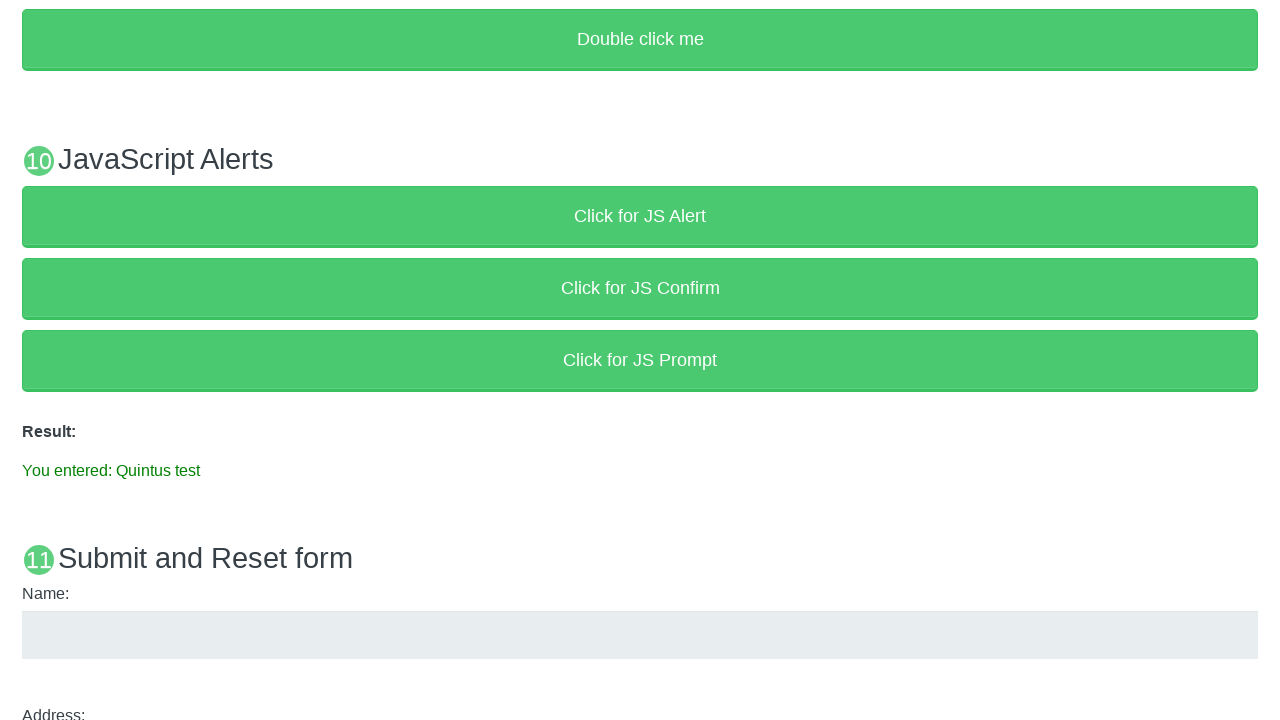